Tests successful user registration by filling all required fields and verifying the confirmation message

Starting URL: https://www.sharelane.com/cgi-bin/register.py?page=1&zip_code=12345

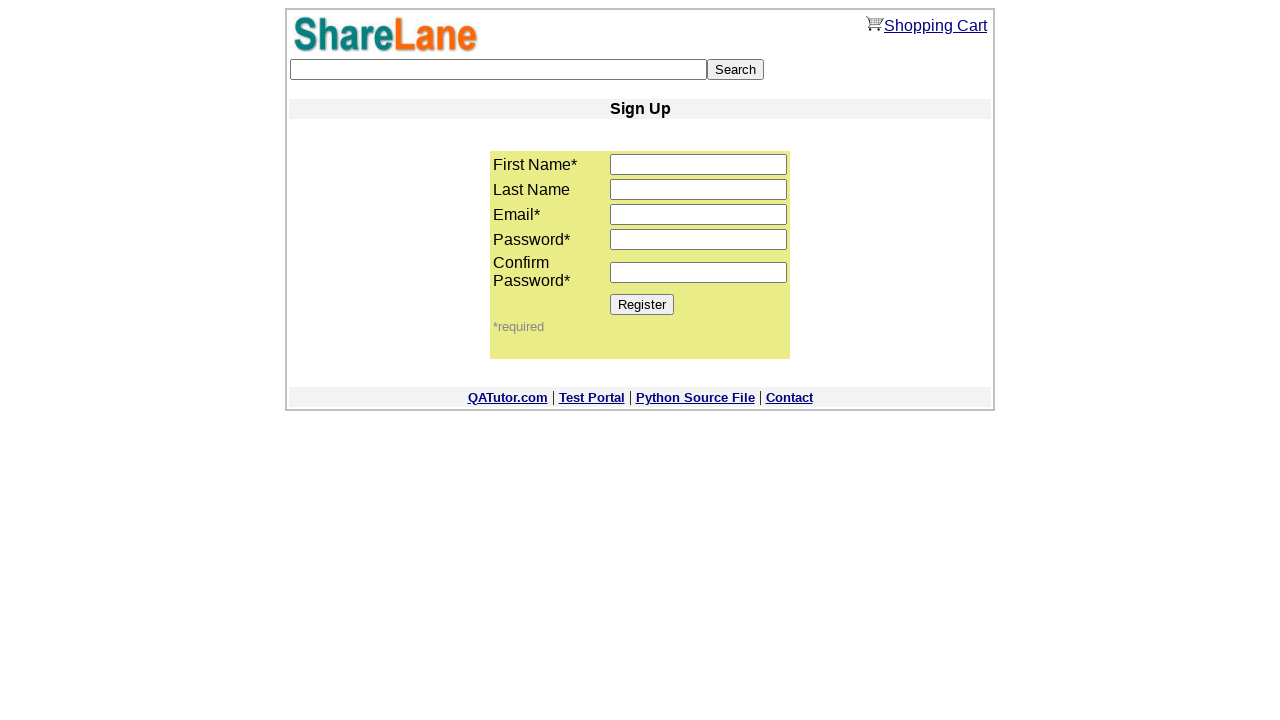

Filled first name field with 'Timofei' on input[name='first_name']
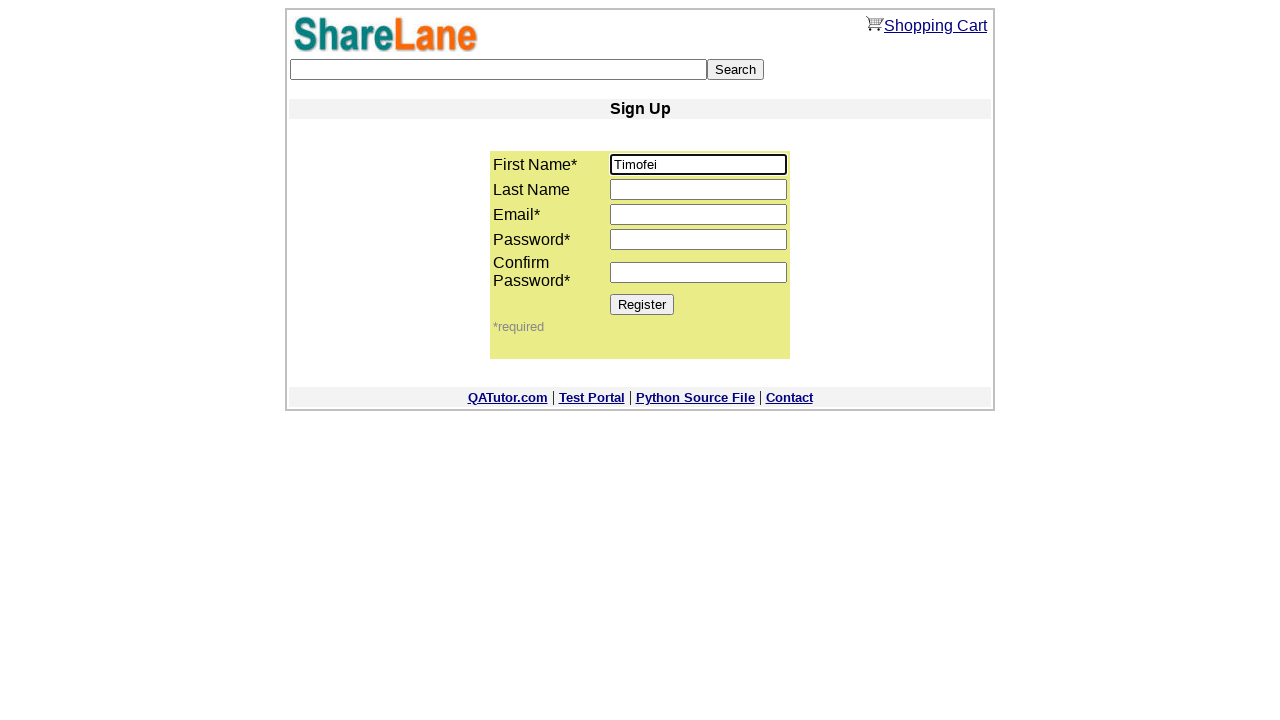

Filled last name field with 'Borodich' on input[name='last_name']
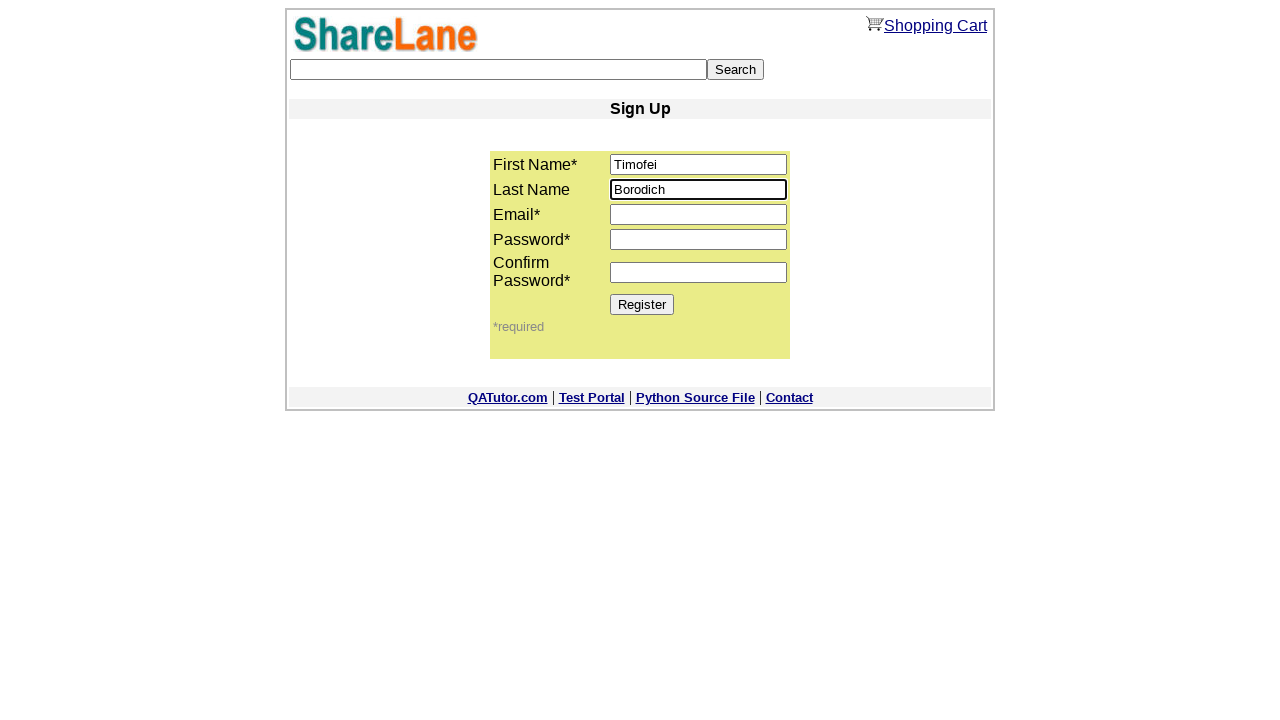

Filled email field with 'testuser123@example.com' on input[name='email']
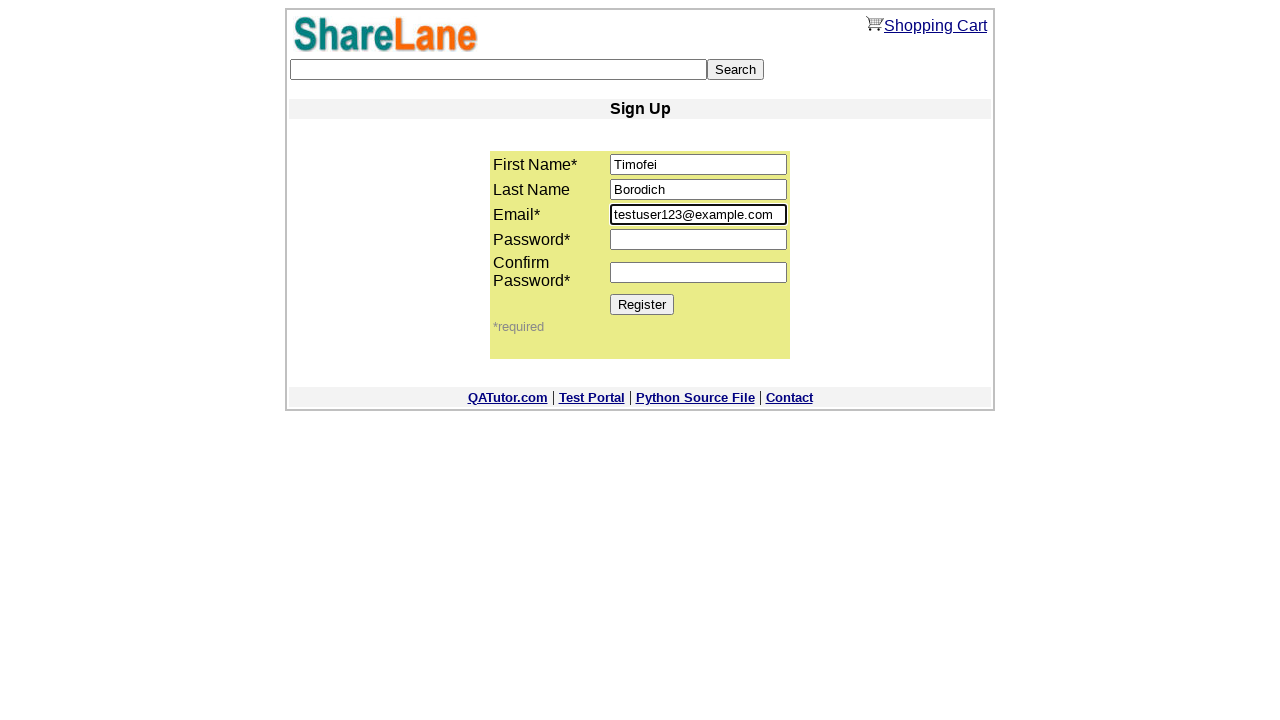

Filled password field with 'Test123456' on input[name='password1']
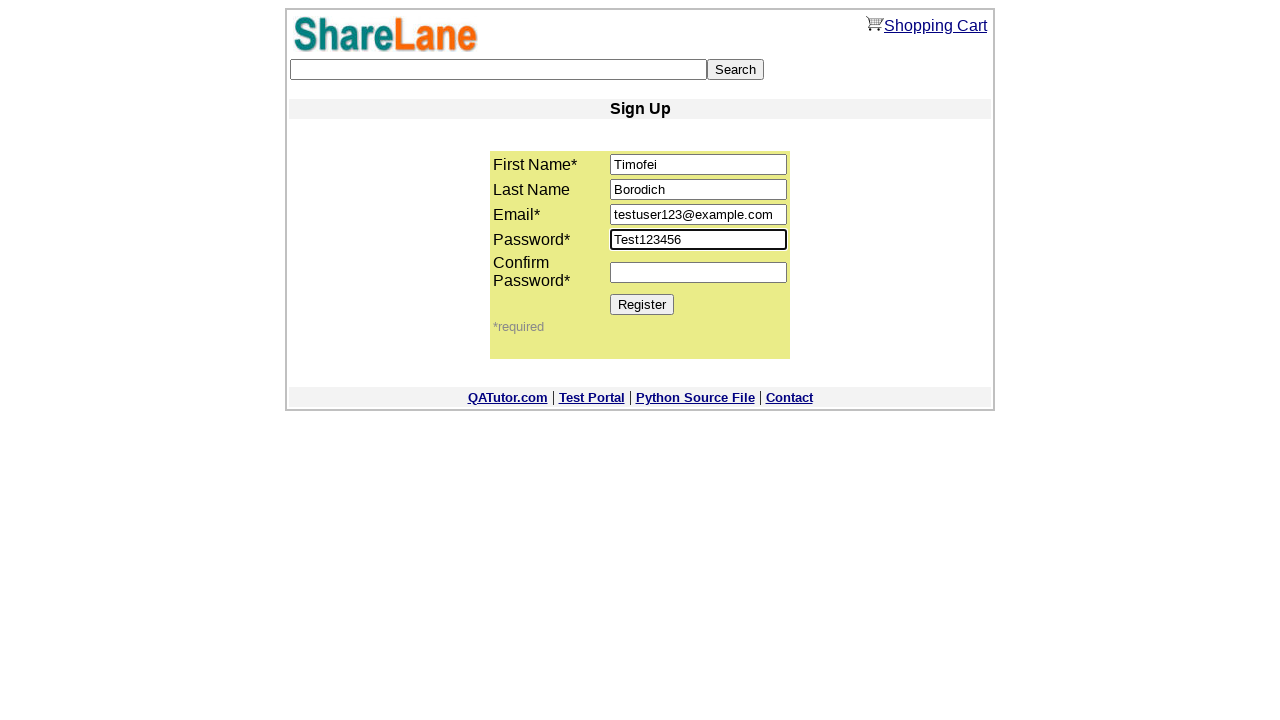

Filled password confirmation field with 'Test123456' on input[name='password2']
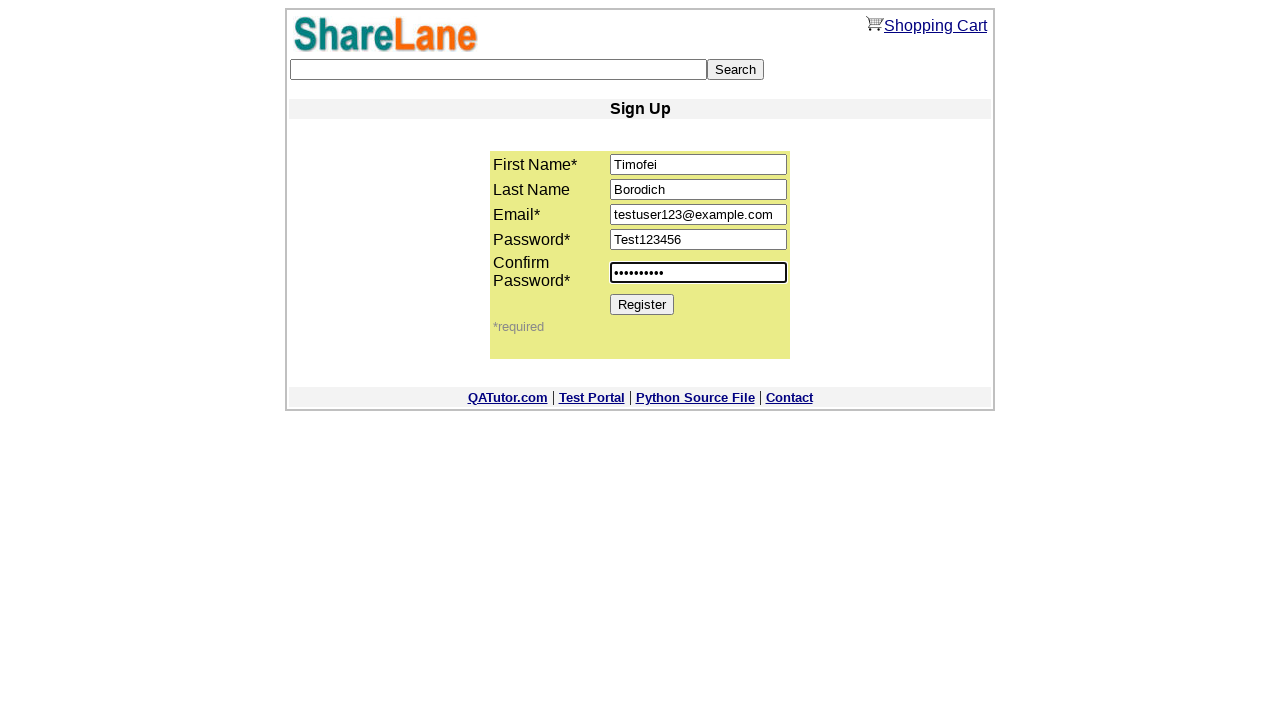

Clicked Register button to submit registration form at (642, 304) on [value='Register']
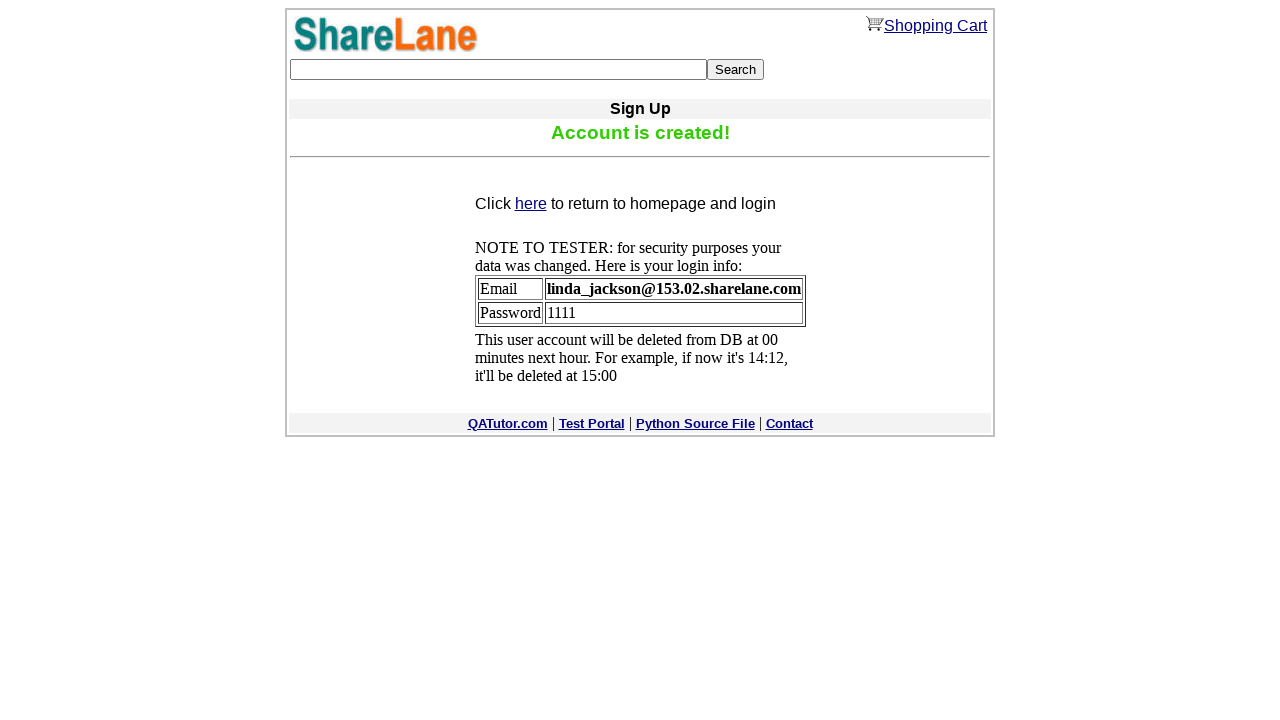

Registration confirmation message displayed successfully
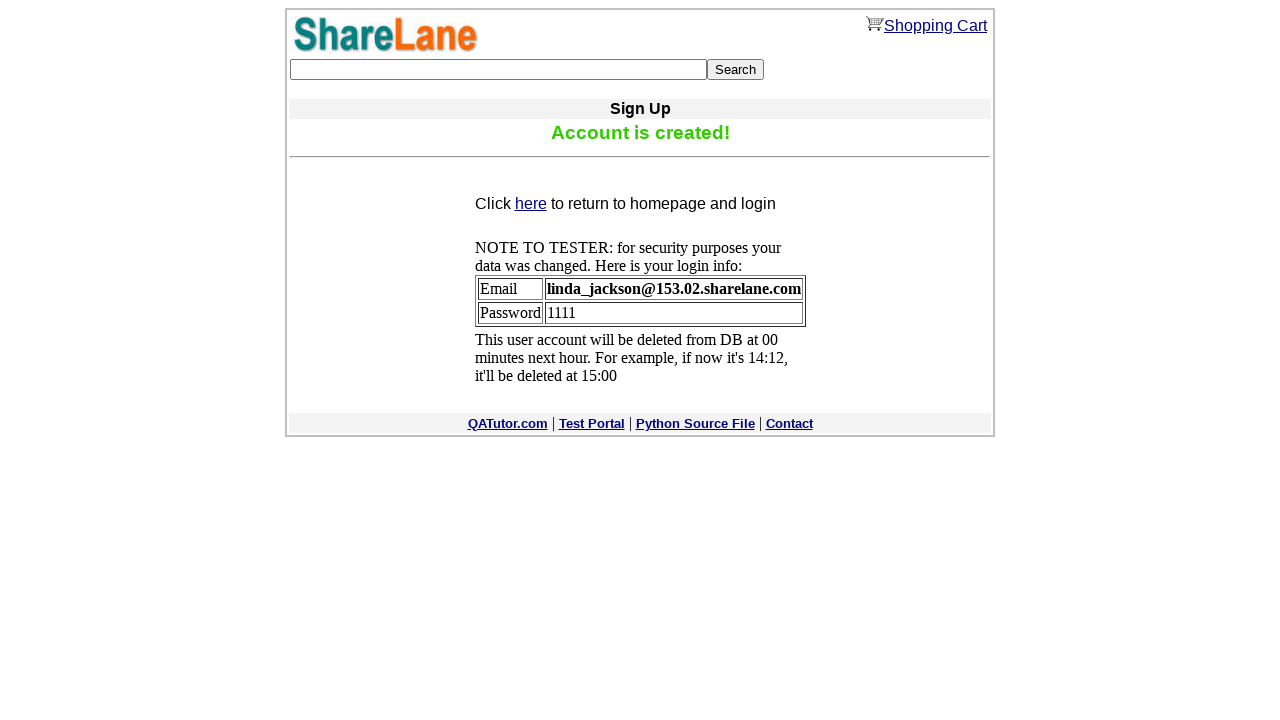

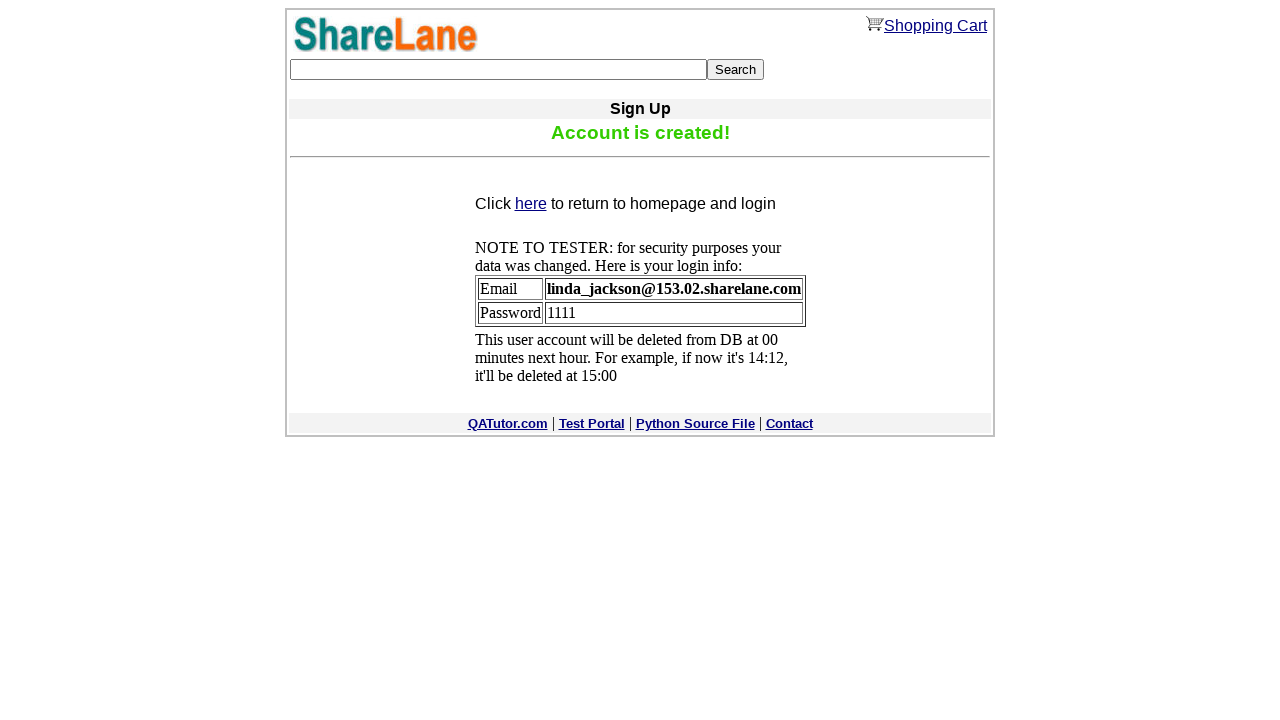